Tests JavaScript information/warning alert by clicking an alert button, validating alert text, accepting it, and verifying the result message

Starting URL: http://the-internet.herokuapp.com/

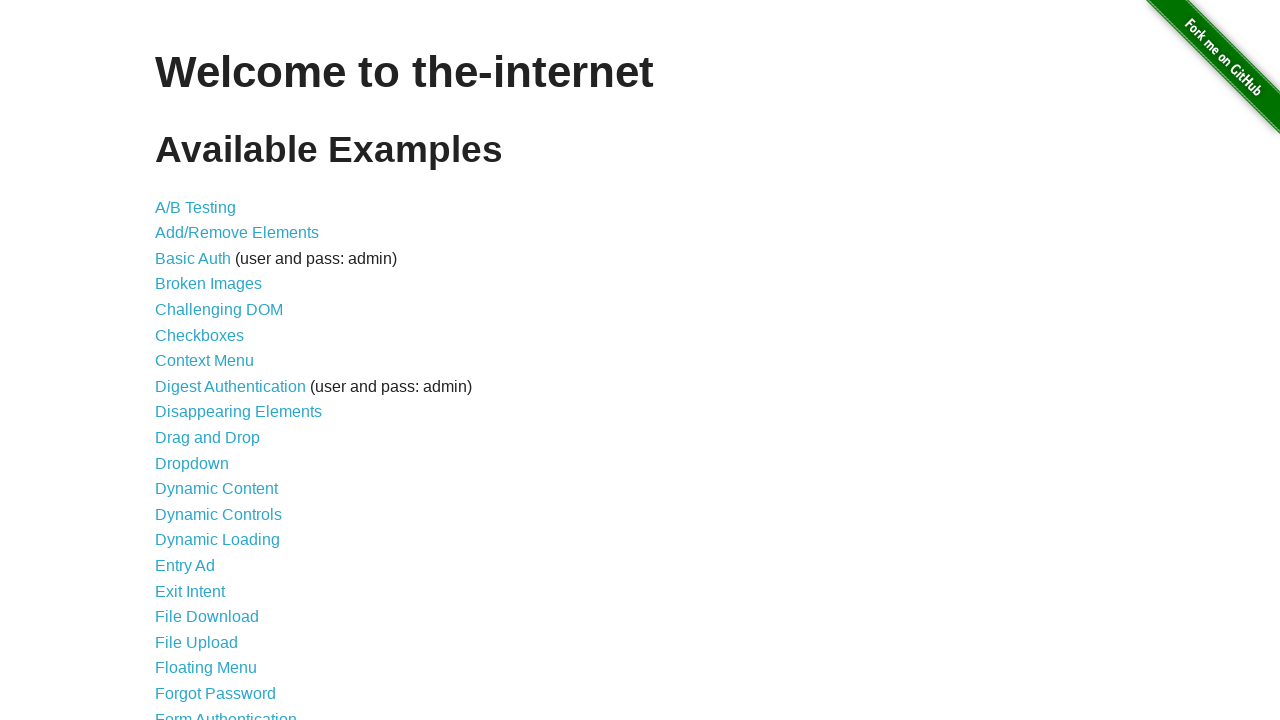

Clicked on 'JavaScript Alerts' link at (214, 361) on a:has-text('JavaScript Alerts')
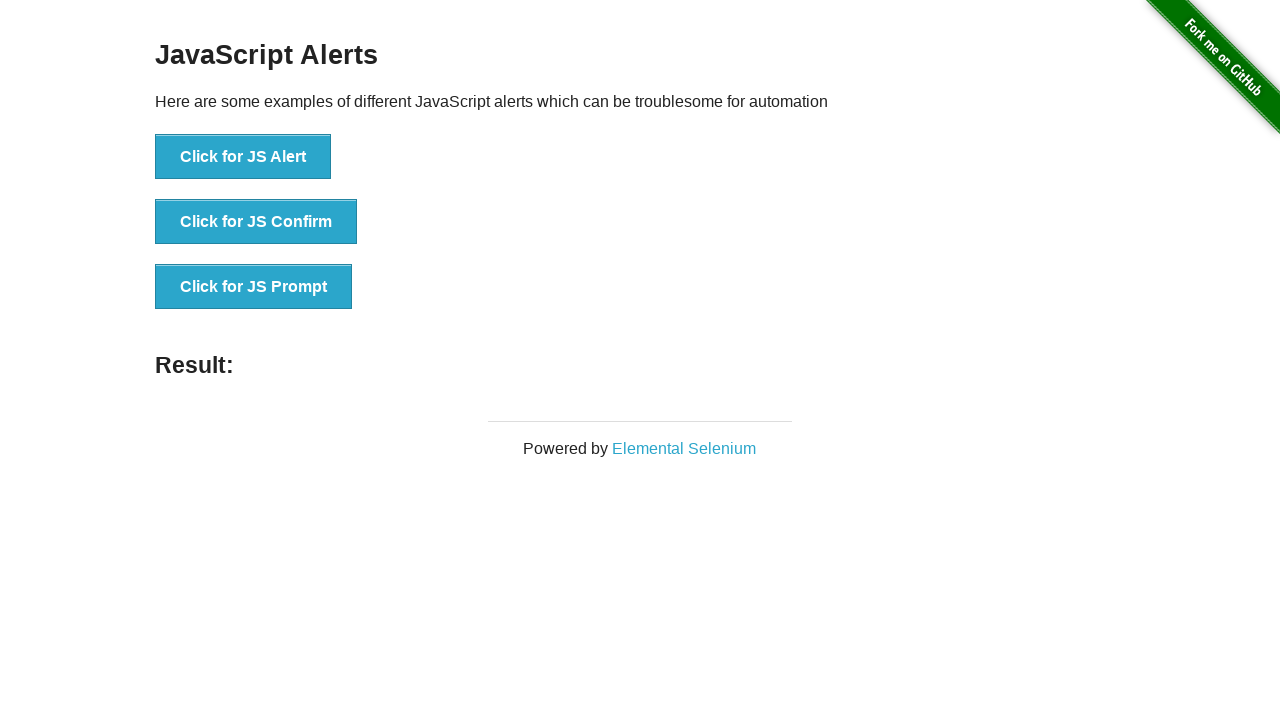

Clicked on 'Click for JS Alert' button at (243, 157) on button:has-text('Click for JS Alert')
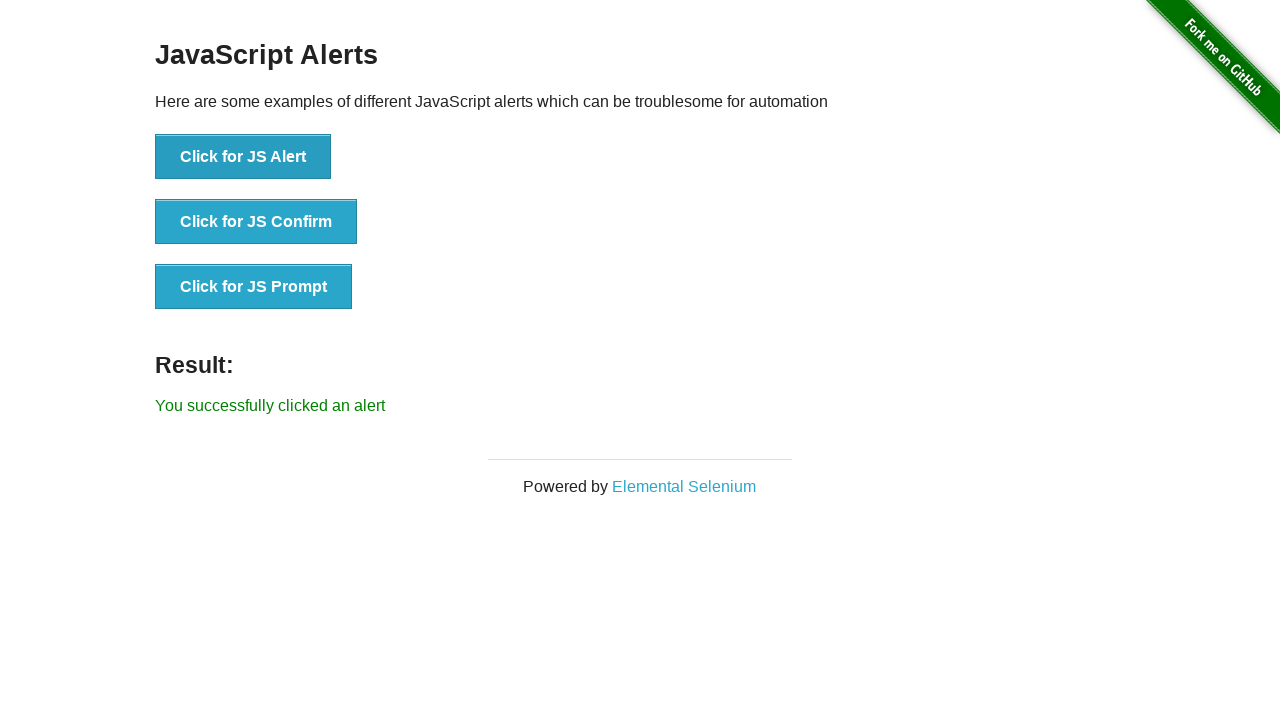

Set up dialog handler to accept alert with message 'I am a JS Alert'
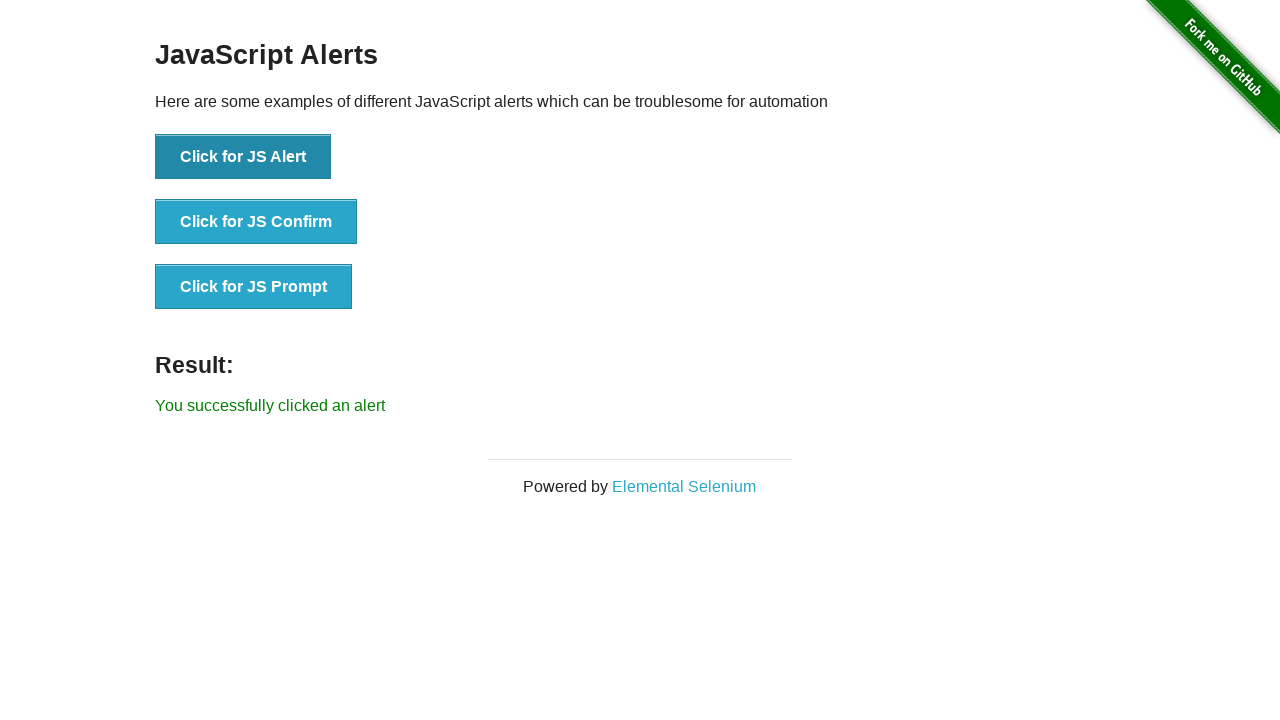

Clicked 'Click for JS Alert' button to trigger alert at (243, 157) on button:has-text('Click for JS Alert')
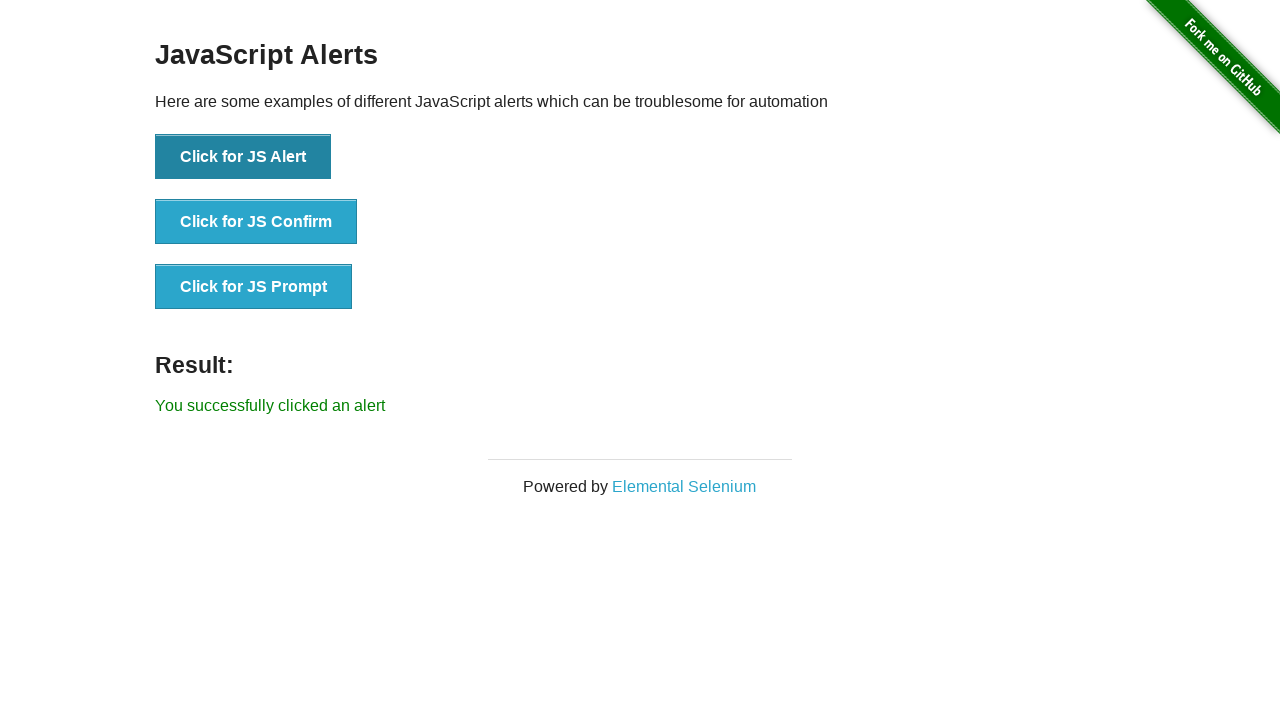

Result message element loaded
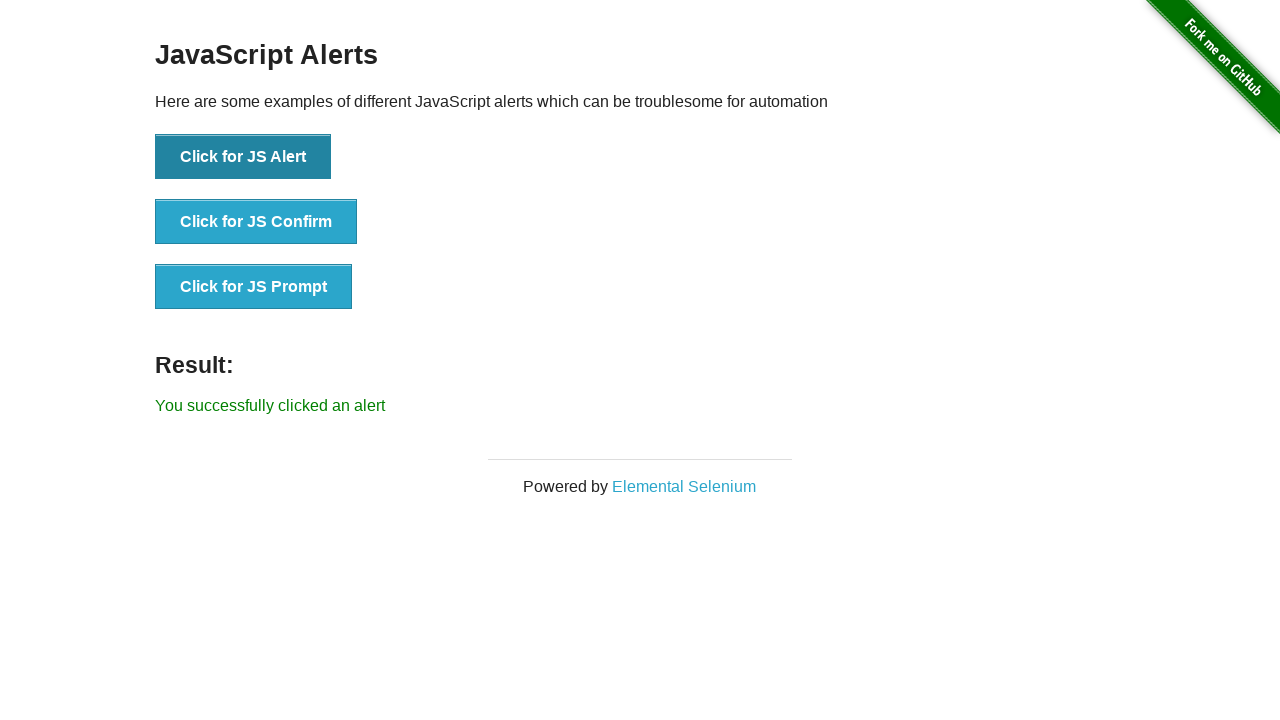

Retrieved result text: 'You successfully clicked an alert'
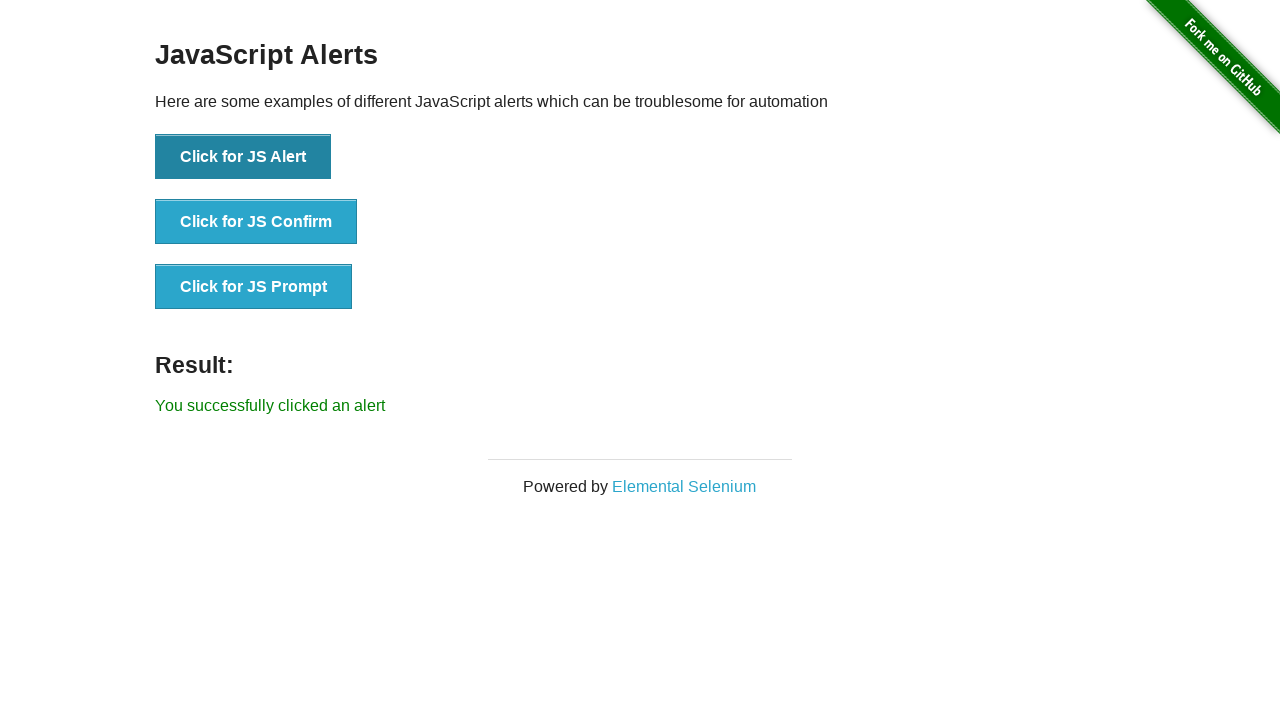

Verified result message equals 'You successfully clicked an alert'
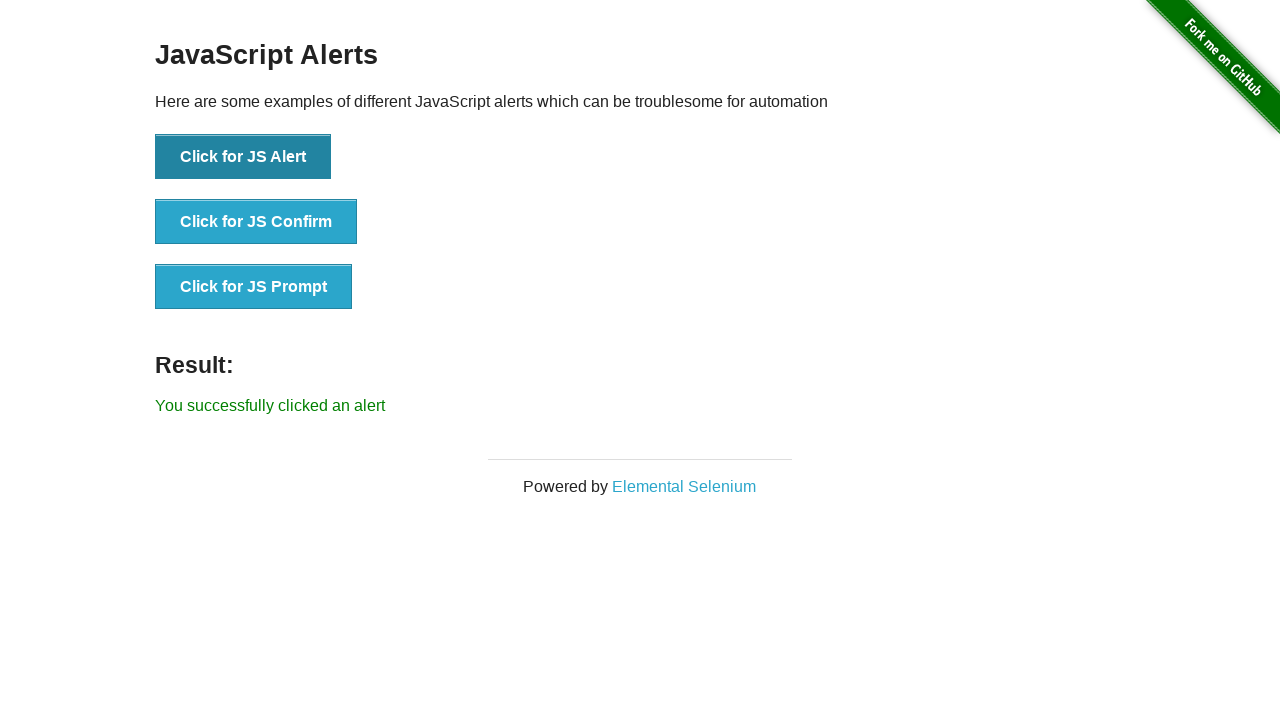

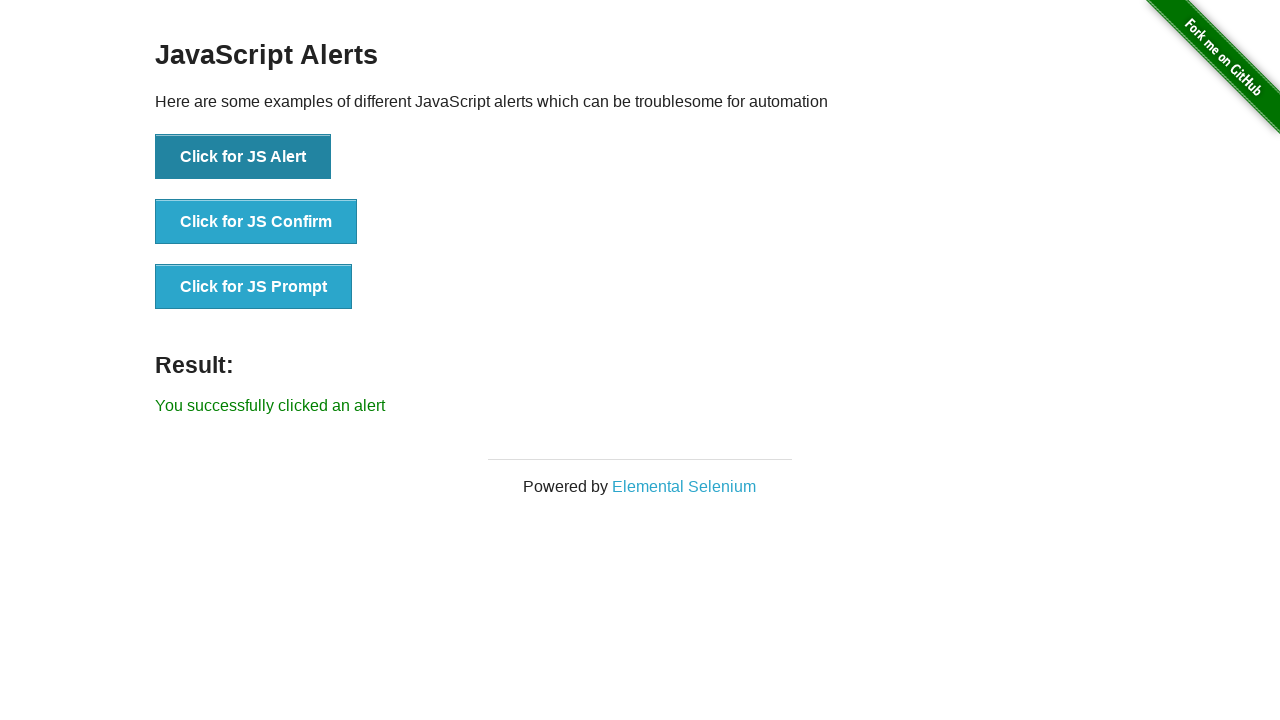